Tests that edits are saved when the input field loses focus (blur event)

Starting URL: https://demo.playwright.dev/todomvc

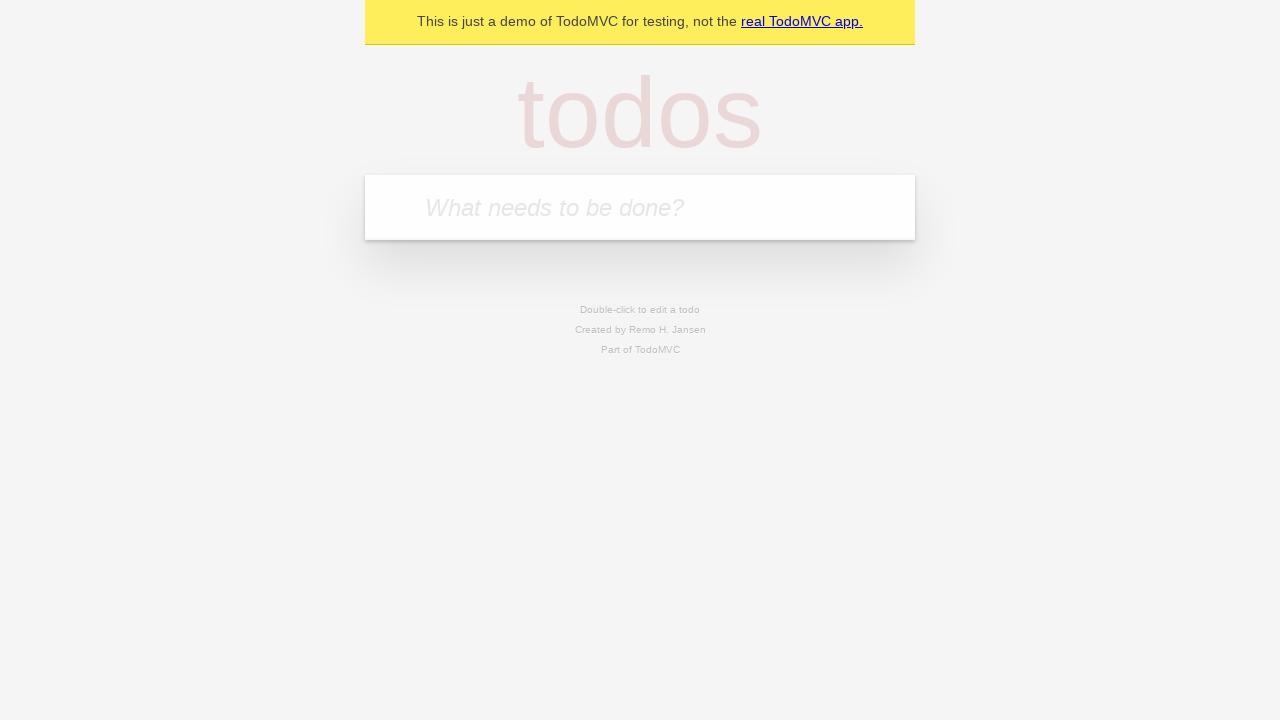

Filled new todo input with 'buy some cheese' on internal:attr=[placeholder="What needs to be done?"i]
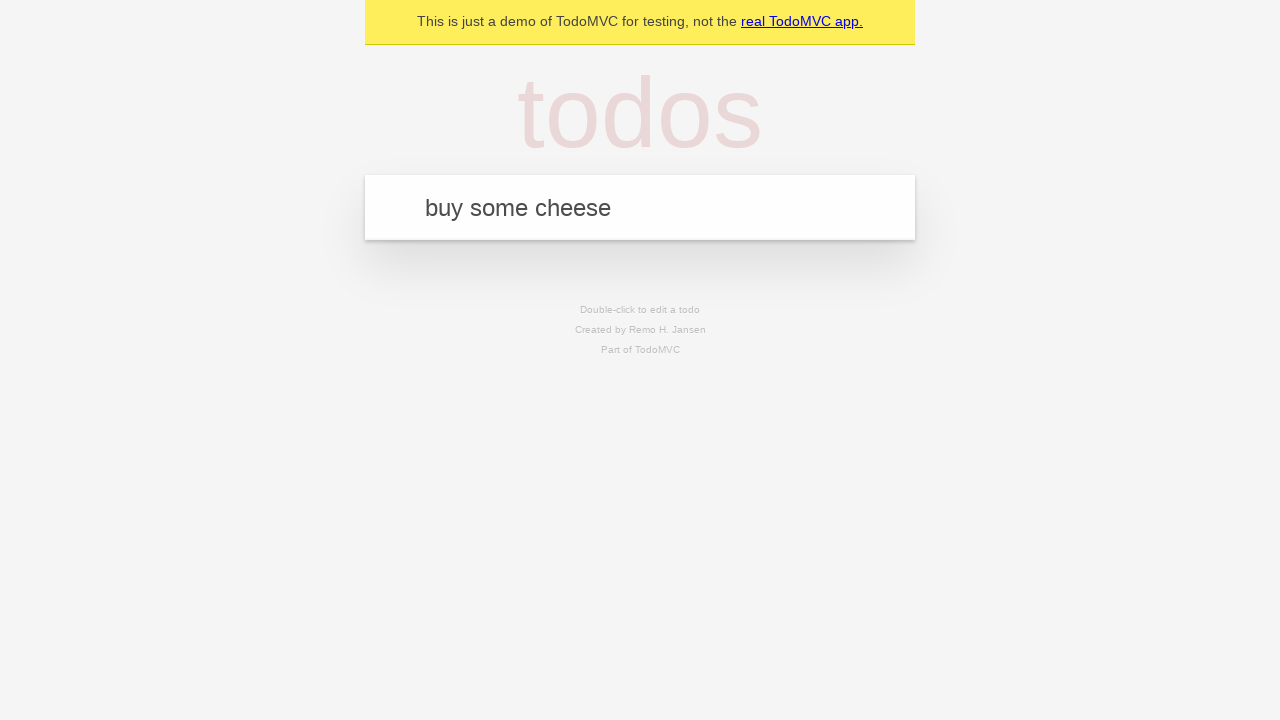

Pressed Enter to create first todo on internal:attr=[placeholder="What needs to be done?"i]
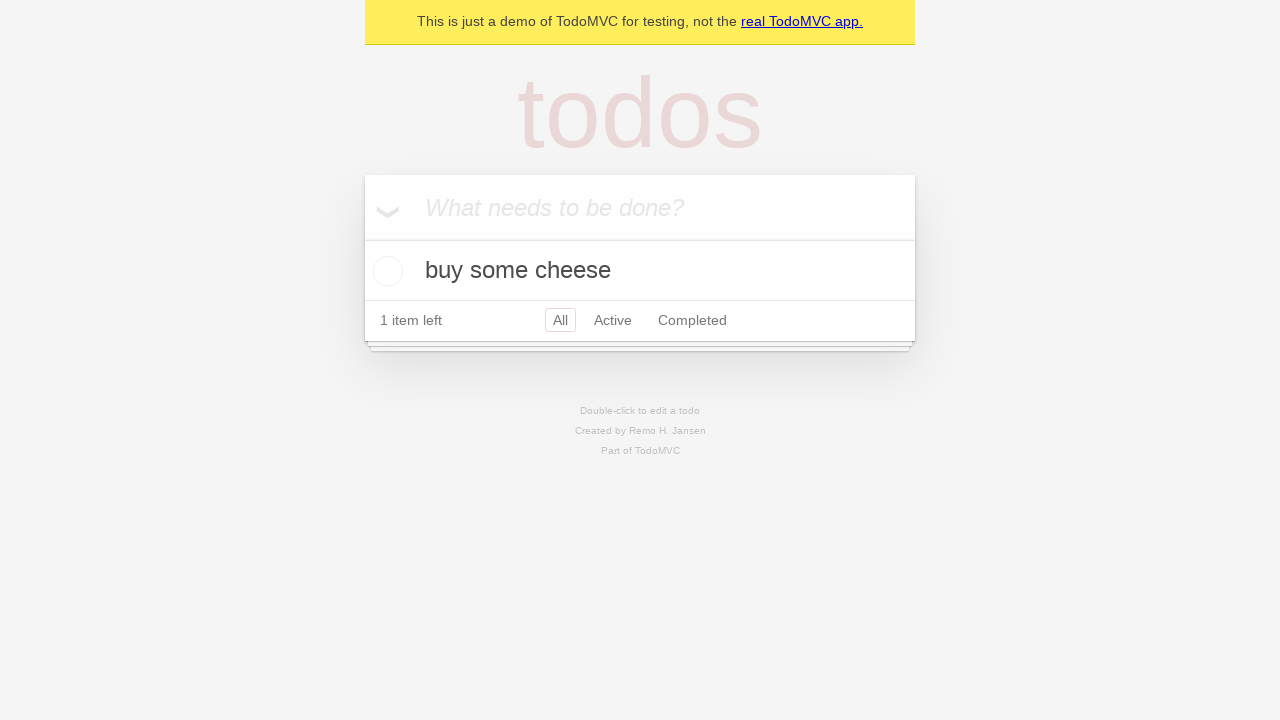

Filled new todo input with 'feed the cat' on internal:attr=[placeholder="What needs to be done?"i]
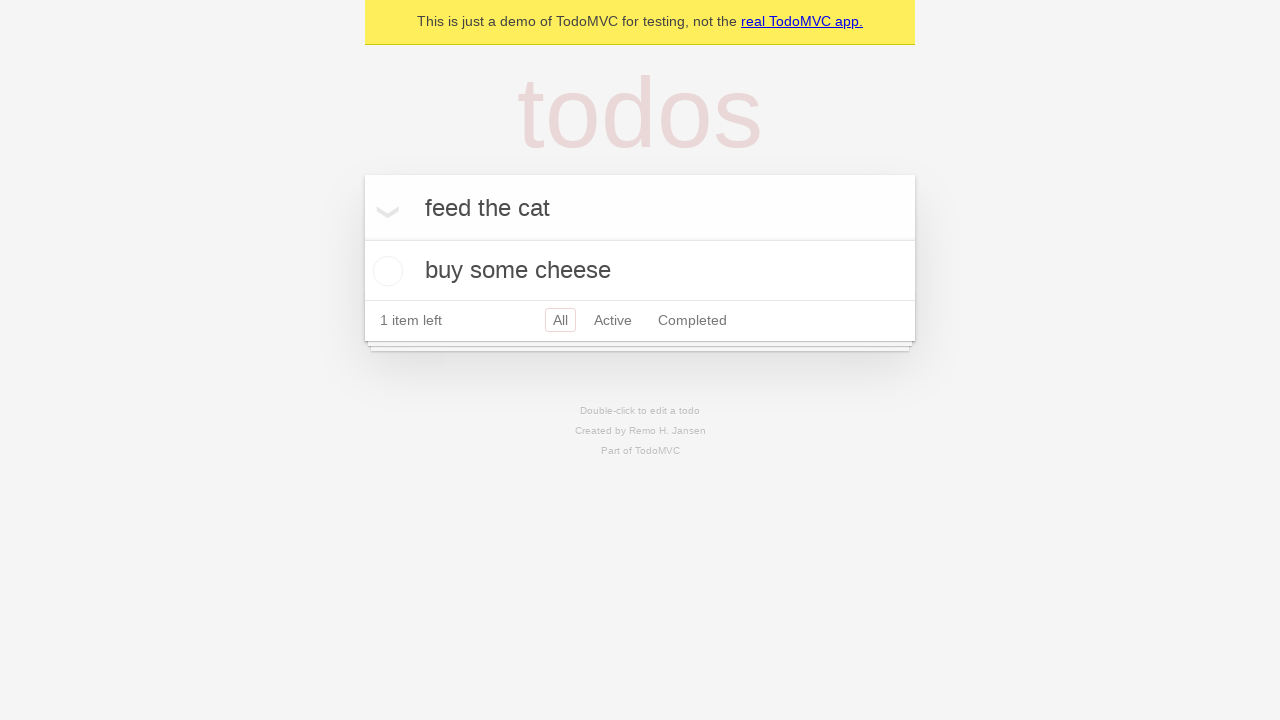

Pressed Enter to create second todo on internal:attr=[placeholder="What needs to be done?"i]
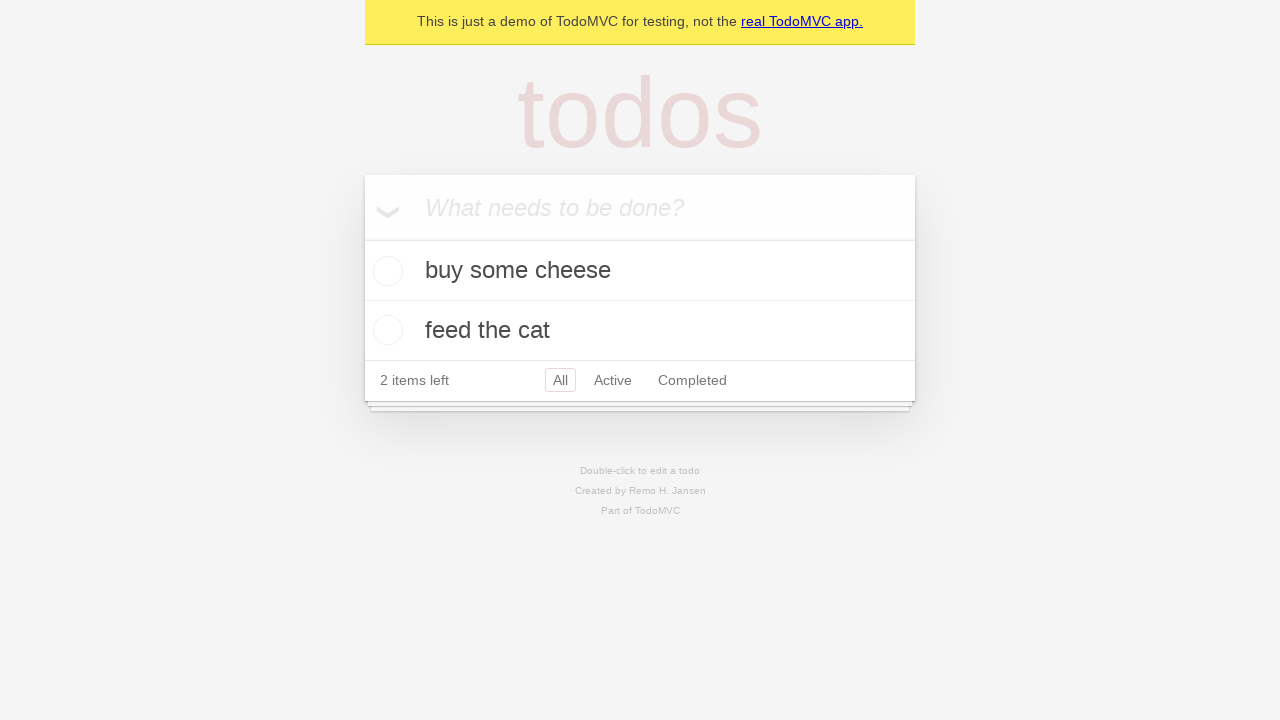

Filled new todo input with 'book a doctors appointment' on internal:attr=[placeholder="What needs to be done?"i]
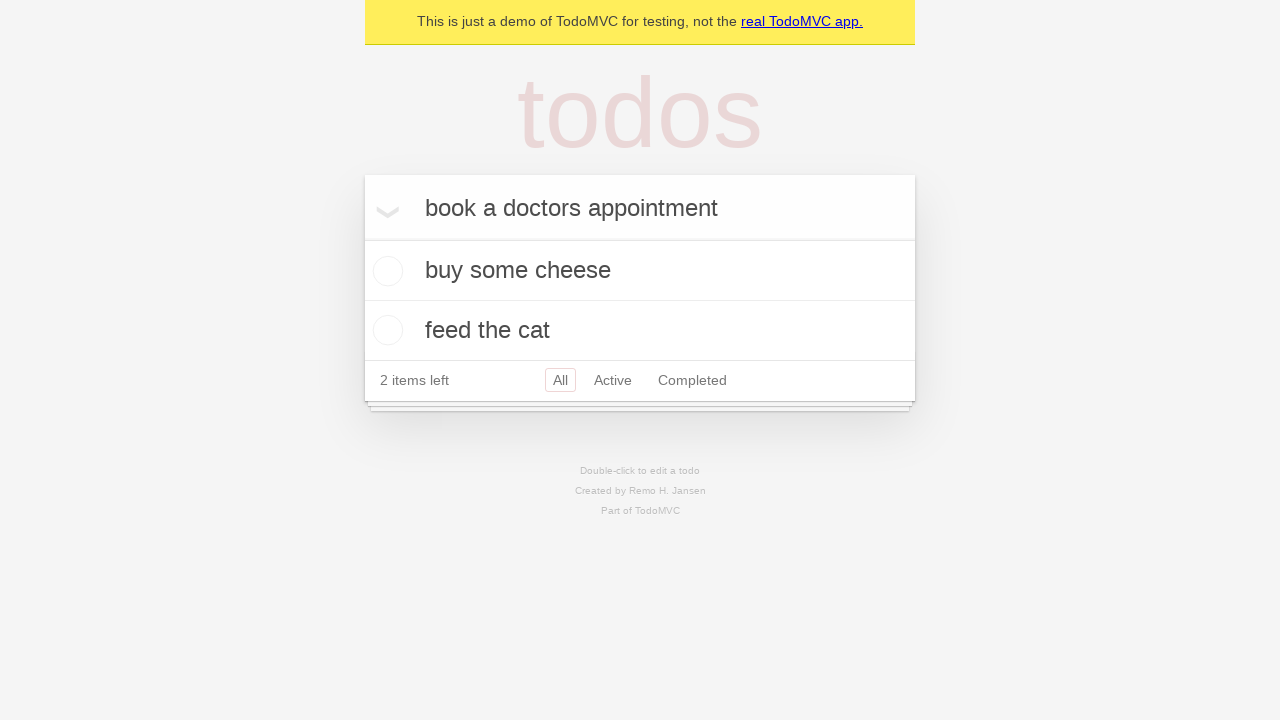

Pressed Enter to create third todo on internal:attr=[placeholder="What needs to be done?"i]
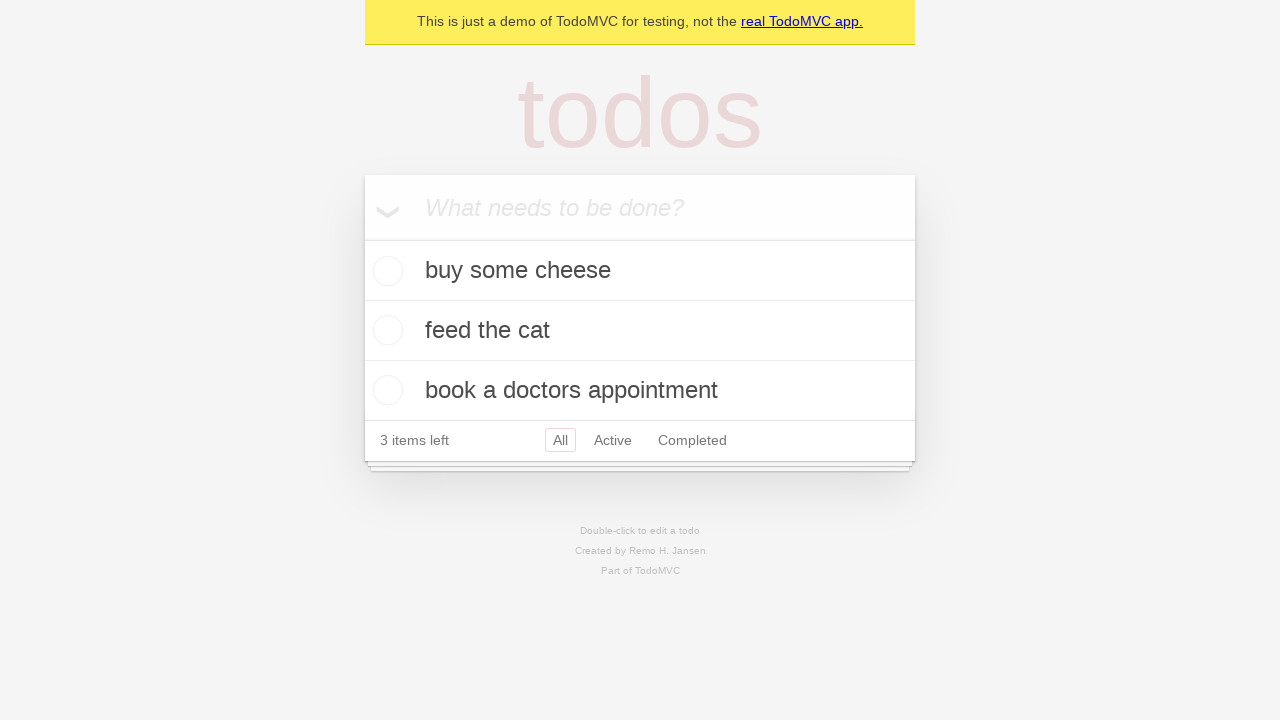

Waited for third todo item to be rendered
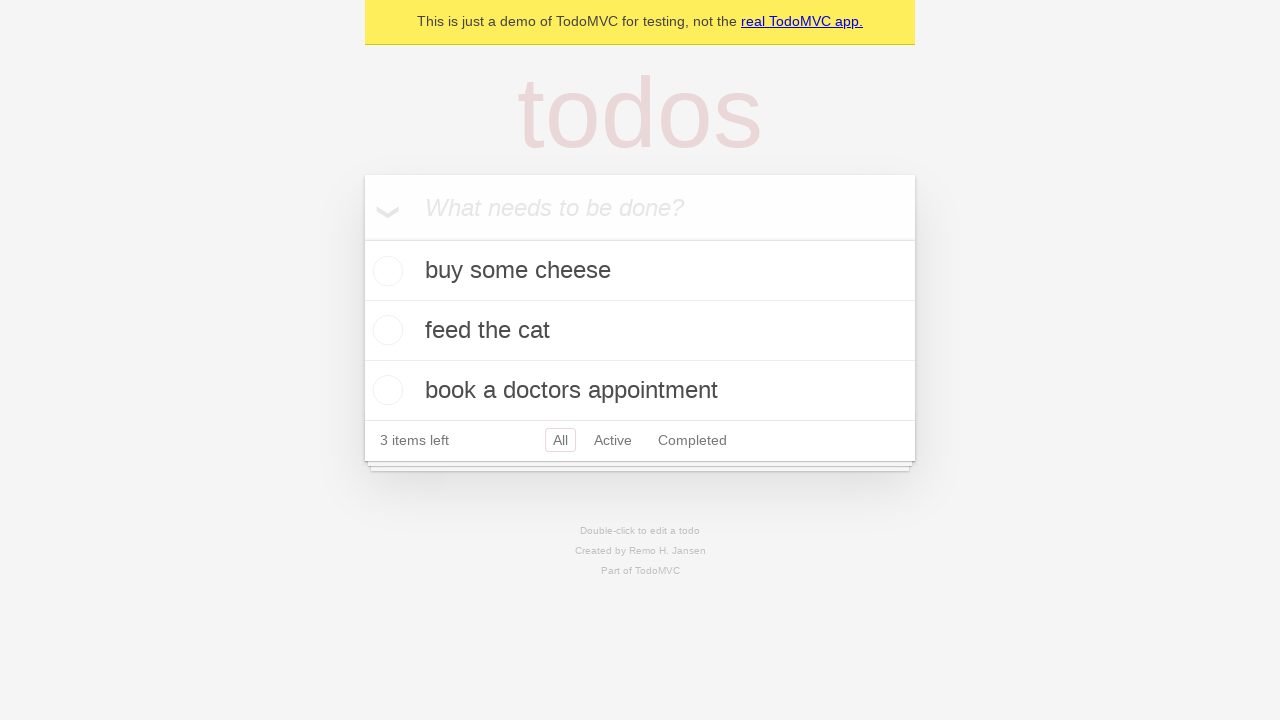

Double-clicked second todo item to enter edit mode at (640, 331) on [data-testid='todo-item'] >> nth=1
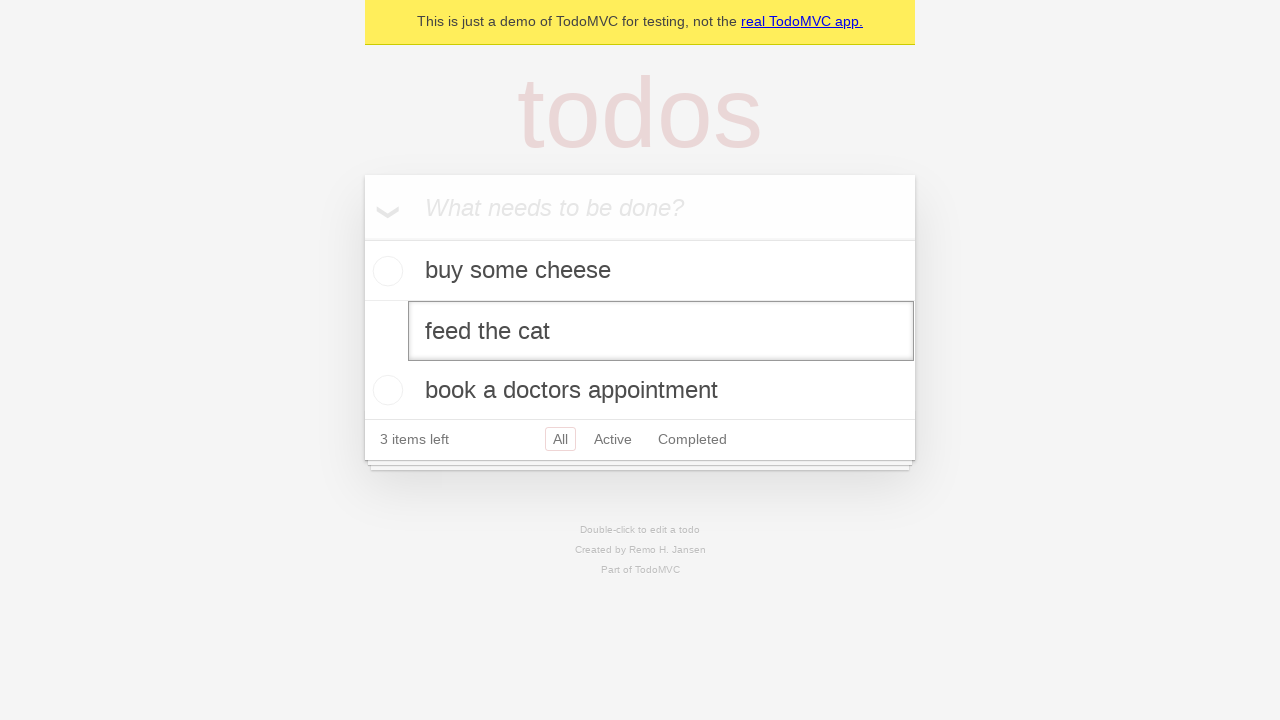

Filled edit textbox with 'buy some sausages' on [data-testid='todo-item'] >> nth=1 >> internal:role=textbox[name="Edit"i]
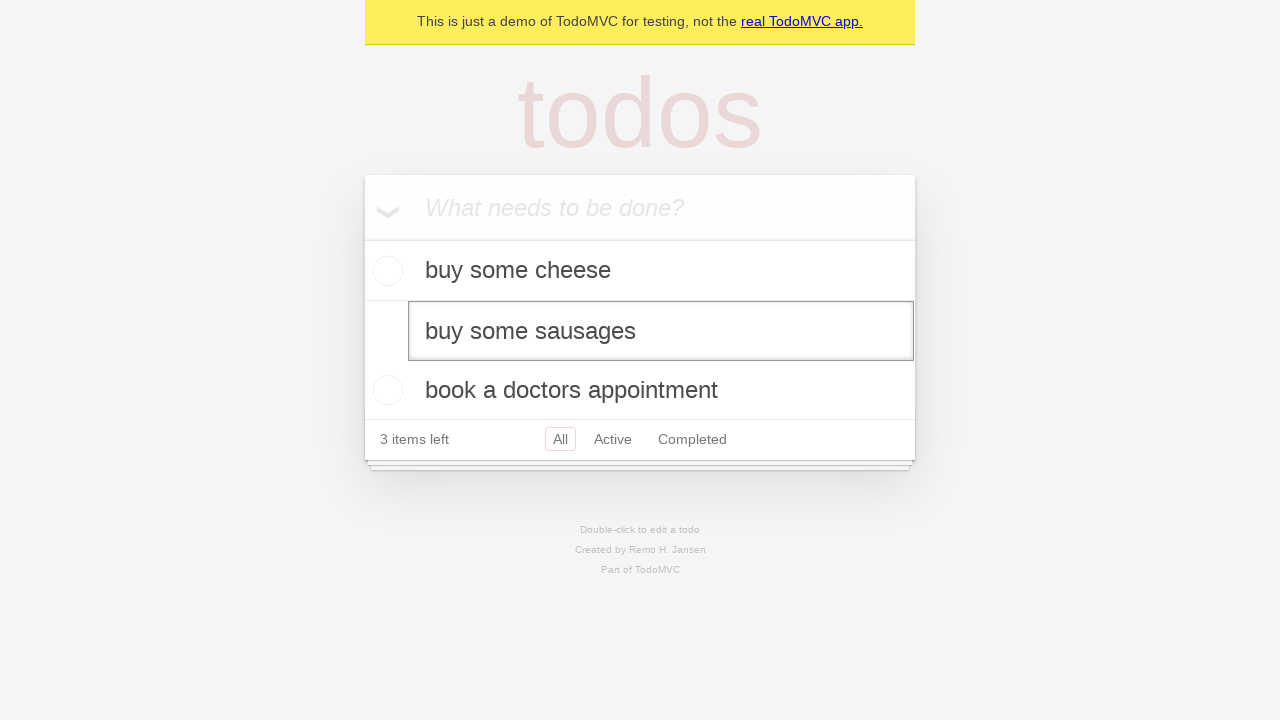

Triggered blur event to save edit and verify changes are persisted
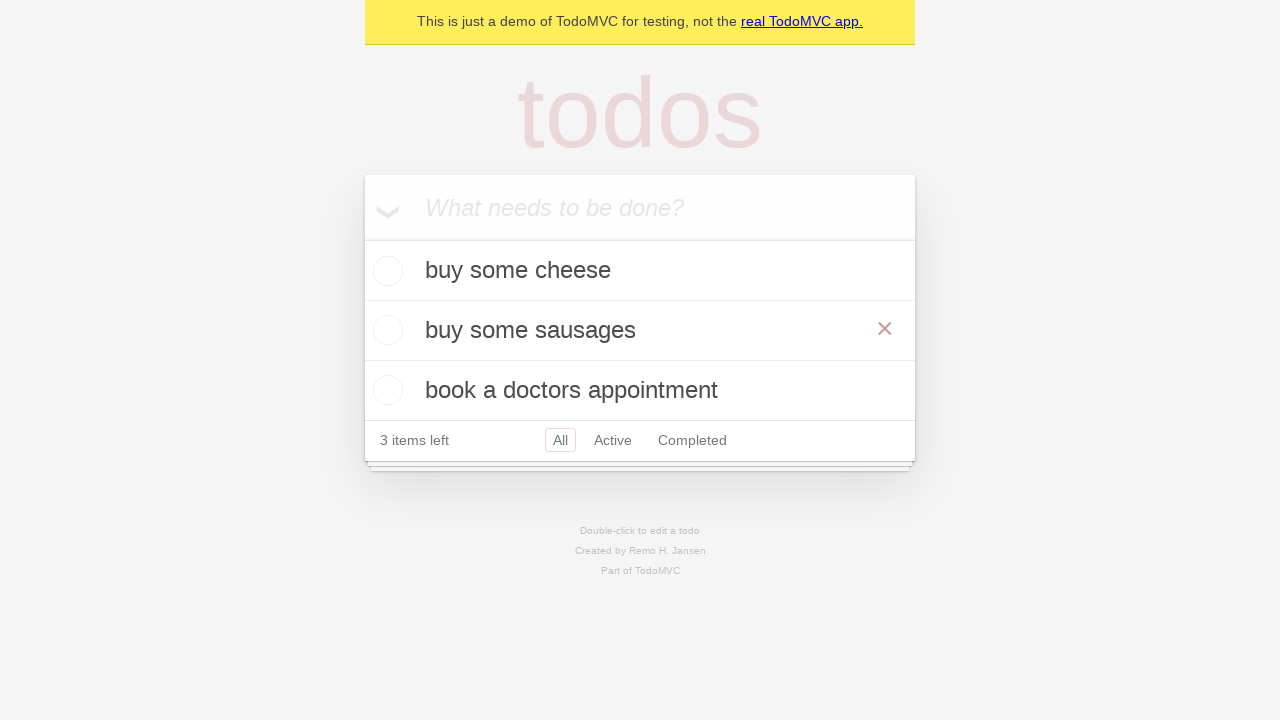

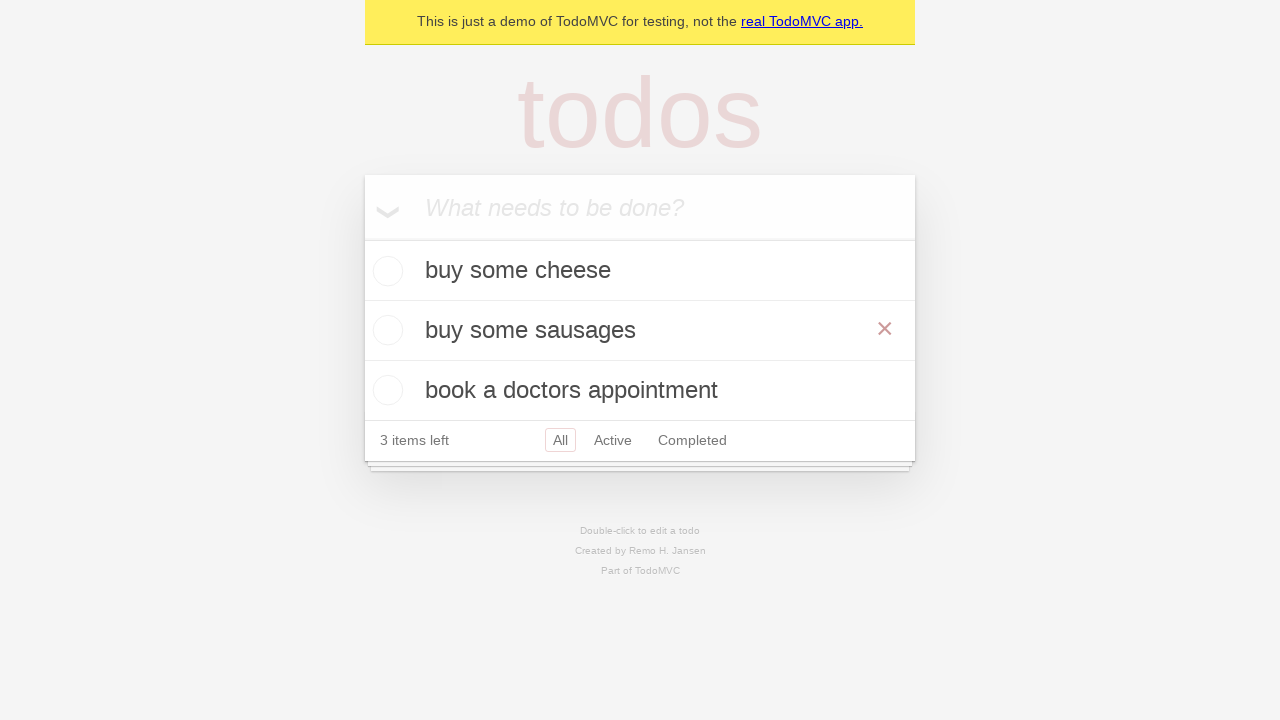